Tests JavaScript Prompt alert handling by clicking the prompt button, entering text into the alert input field, and dismissing the alert with cancel.

Starting URL: http://the-internet.herokuapp.com/javascript_alerts

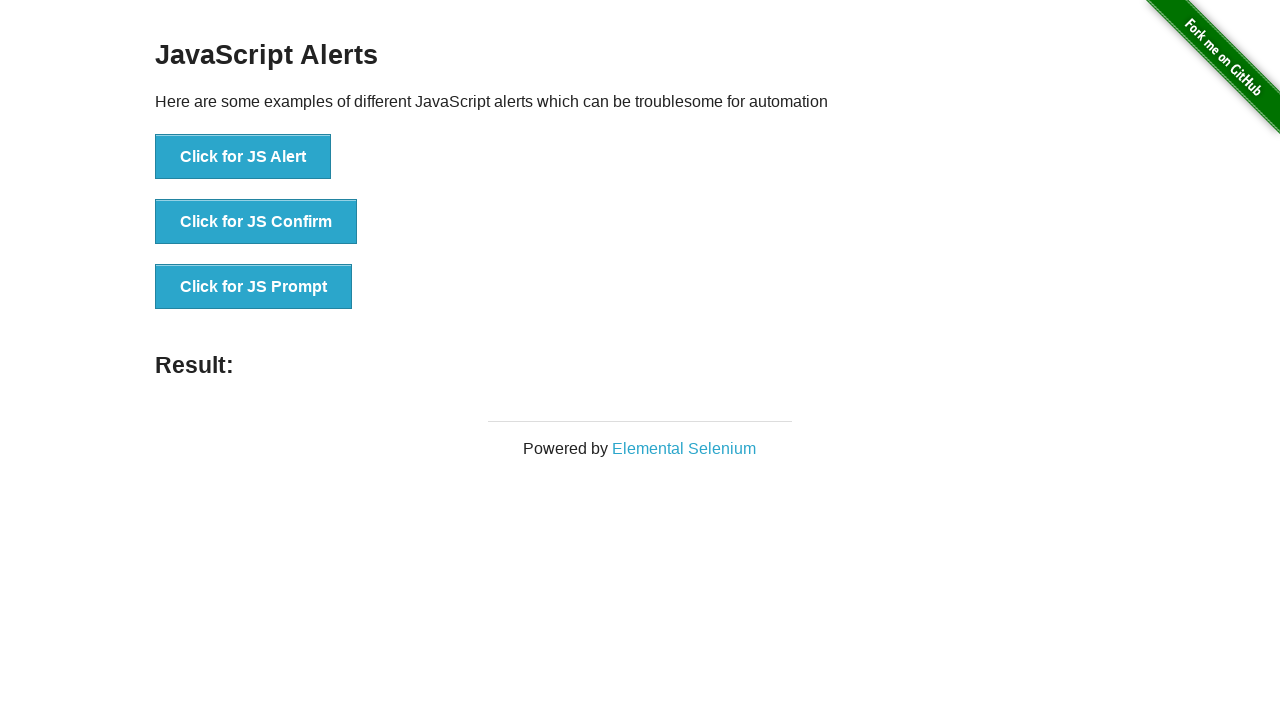

Set up dialog handler to dismiss prompts
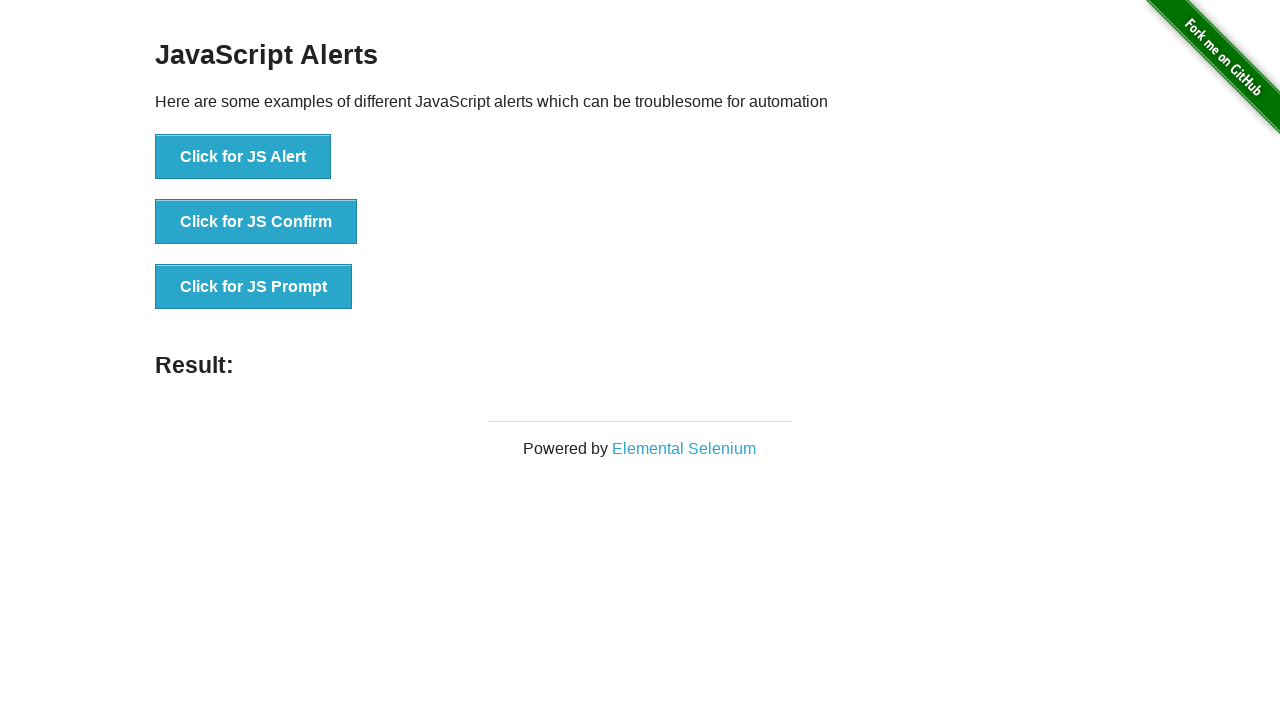

Clicked JS Prompt button to trigger alert at (254, 287) on xpath=//button[text()='Click for JS Prompt']
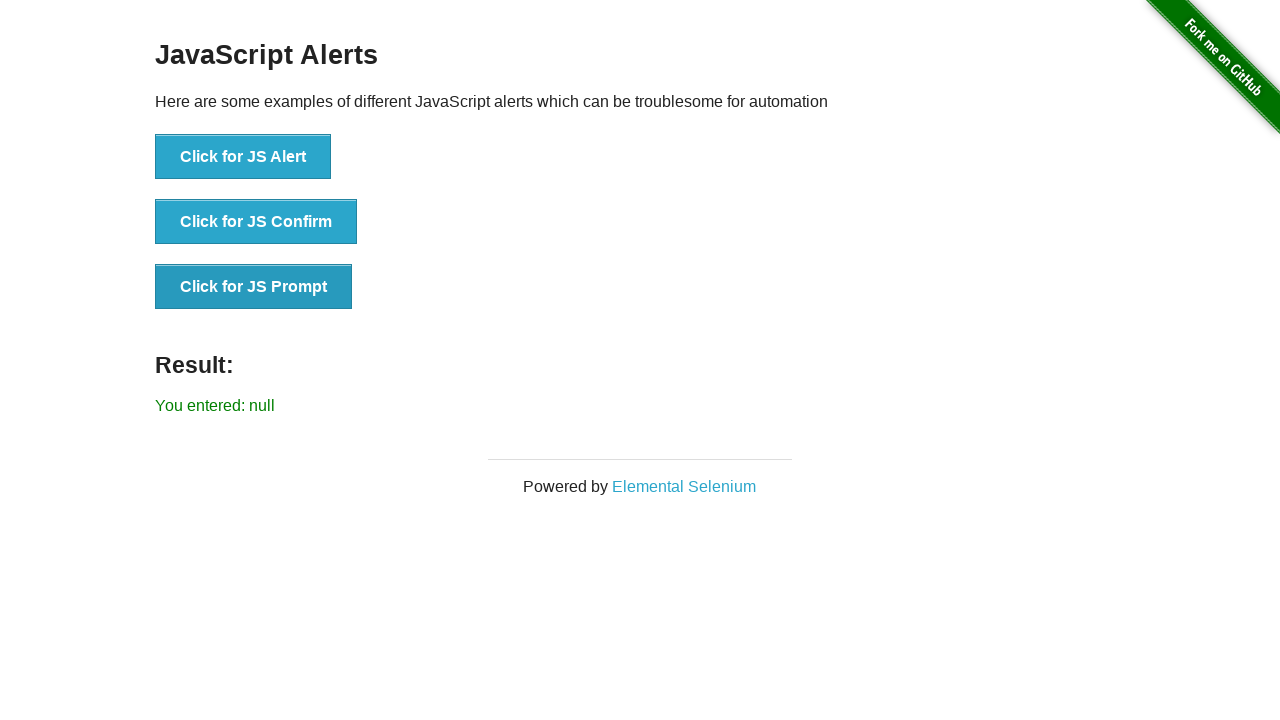

Prompt alert was dismissed and result displayed
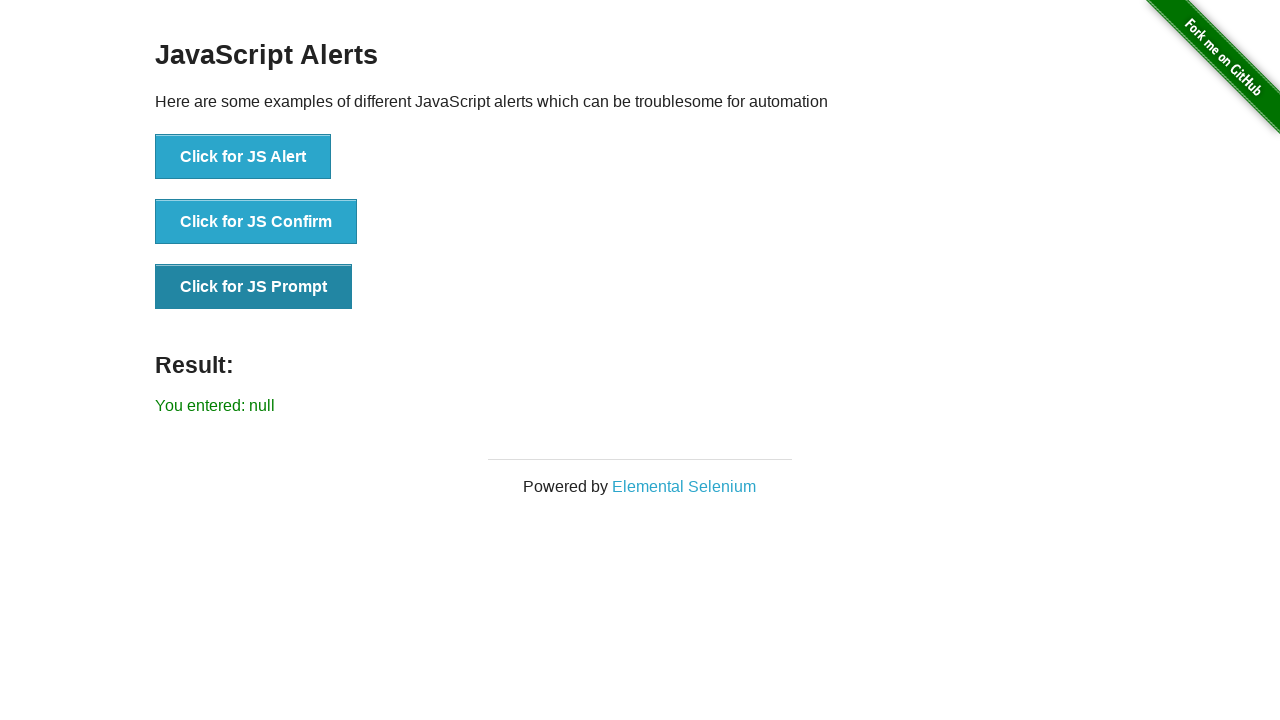

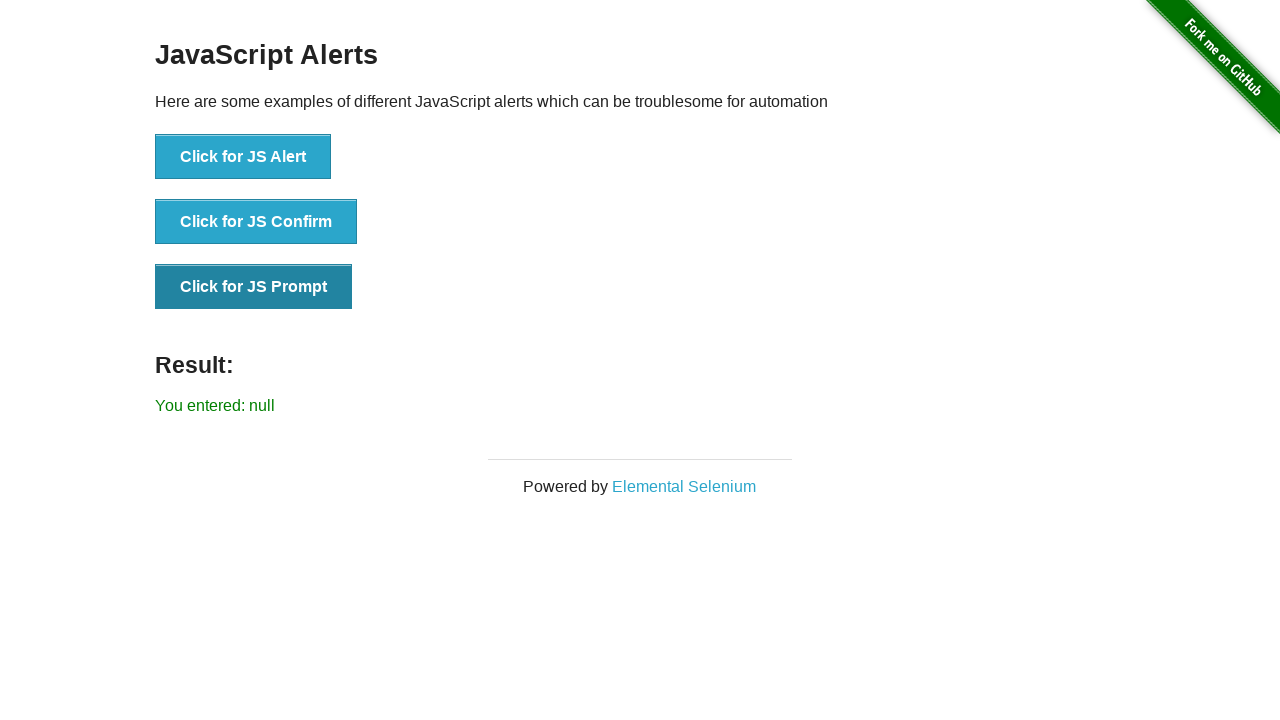